Tests the train search functionality on erail.in by entering source station (MAS - Chennai), destination station (MDU - Madurai), and submitting the search to view available trains.

Starting URL: https://erail.in/

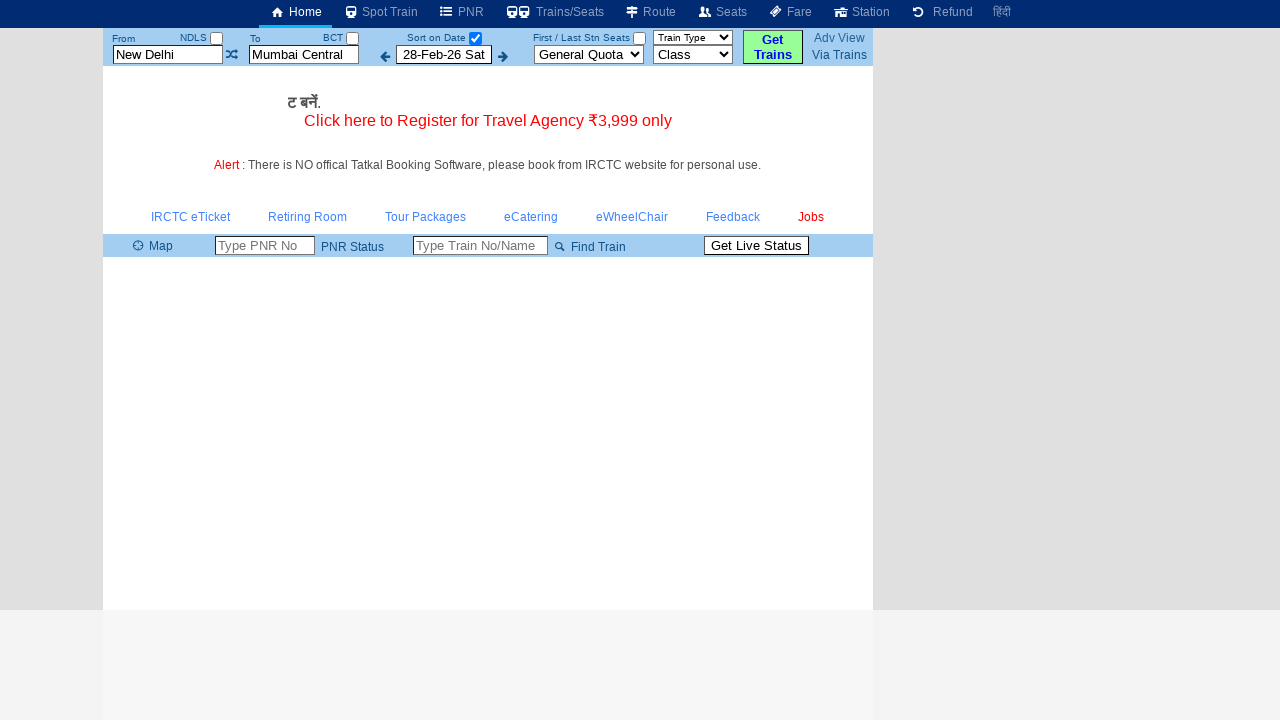

Cleared the 'From' station field on #txtStationFrom
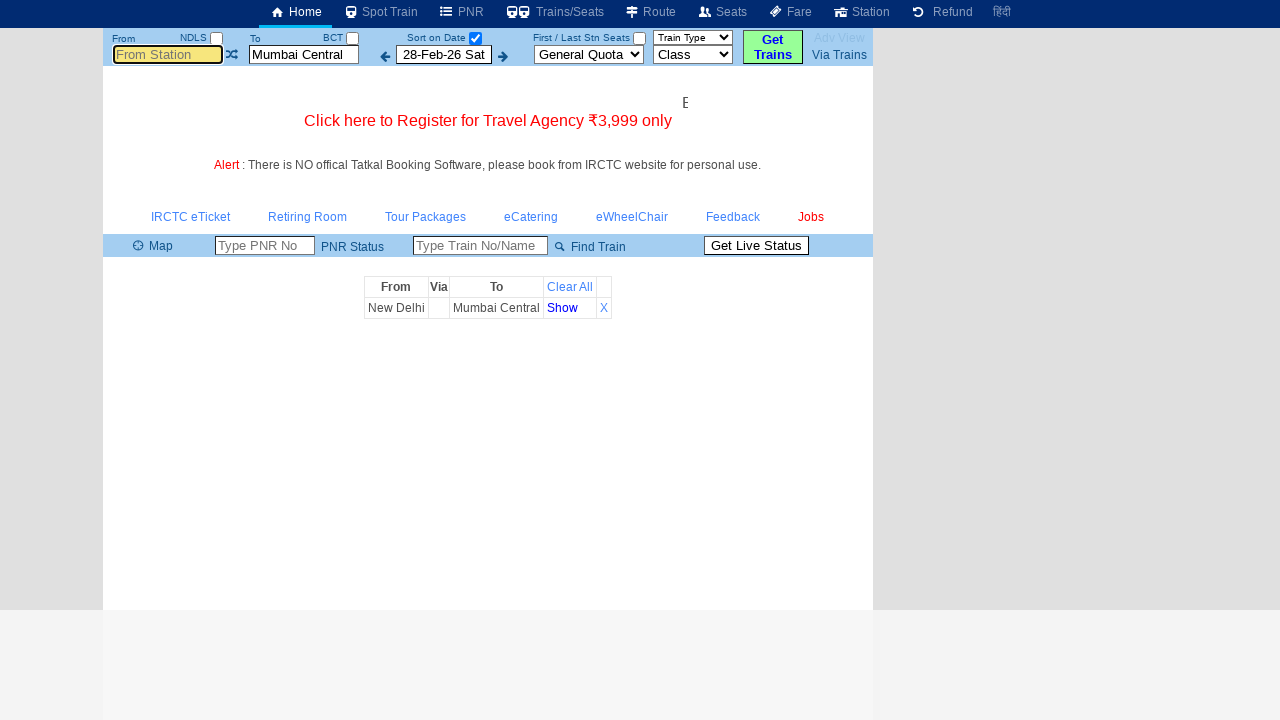

Entered 'MAS' (Chennai) as source station on #txtStationFrom
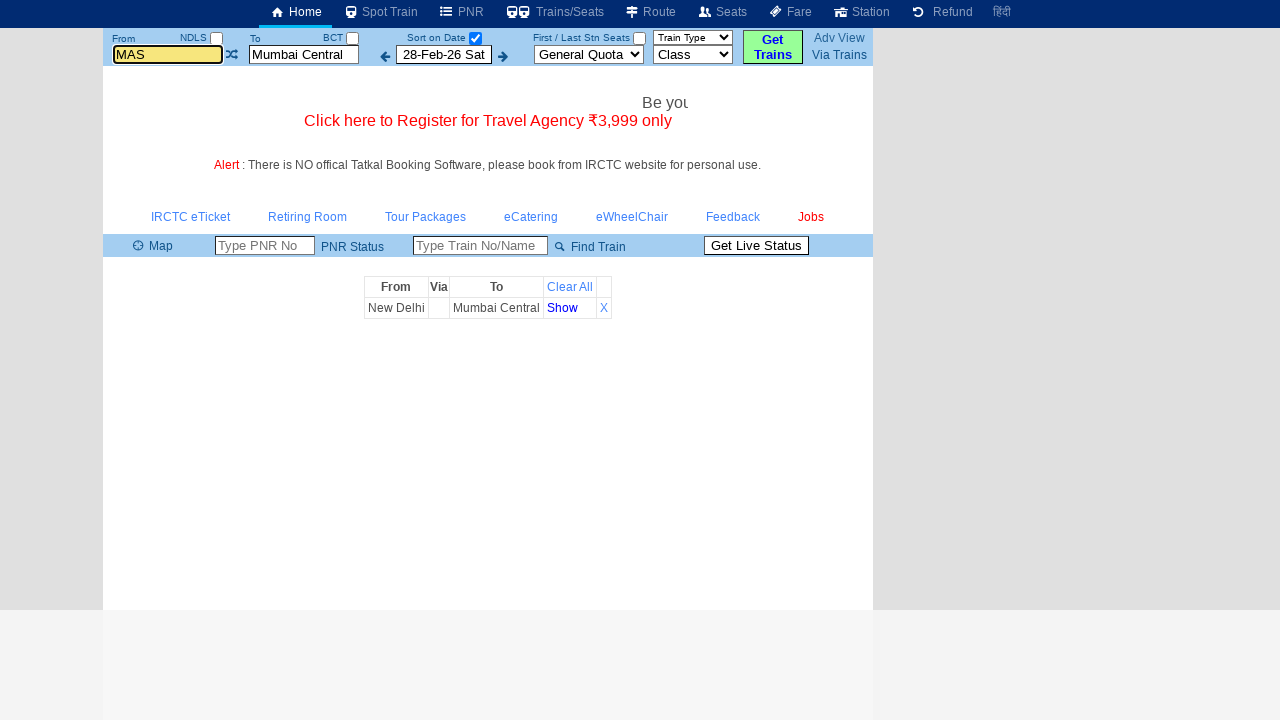

Pressed Tab to move to next field
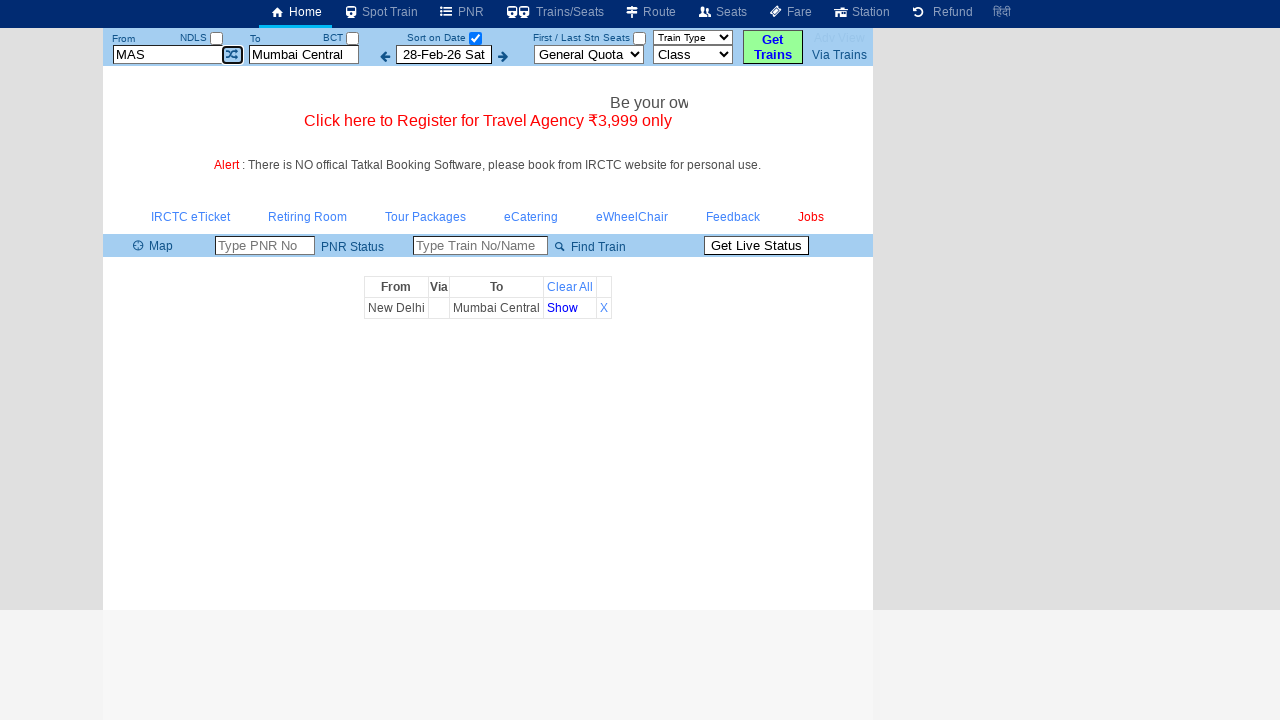

Cleared the 'To' station field on #txtStationTo
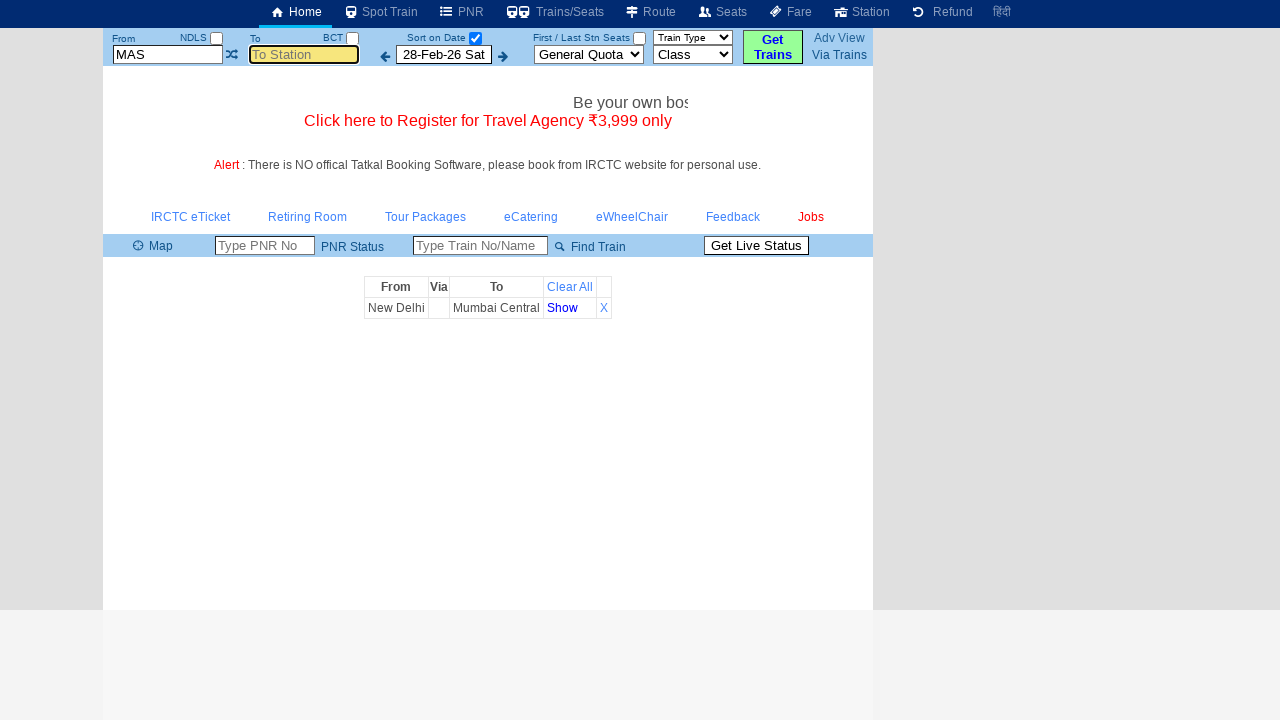

Entered 'MDU' (Madurai) as destination station on #txtStationTo
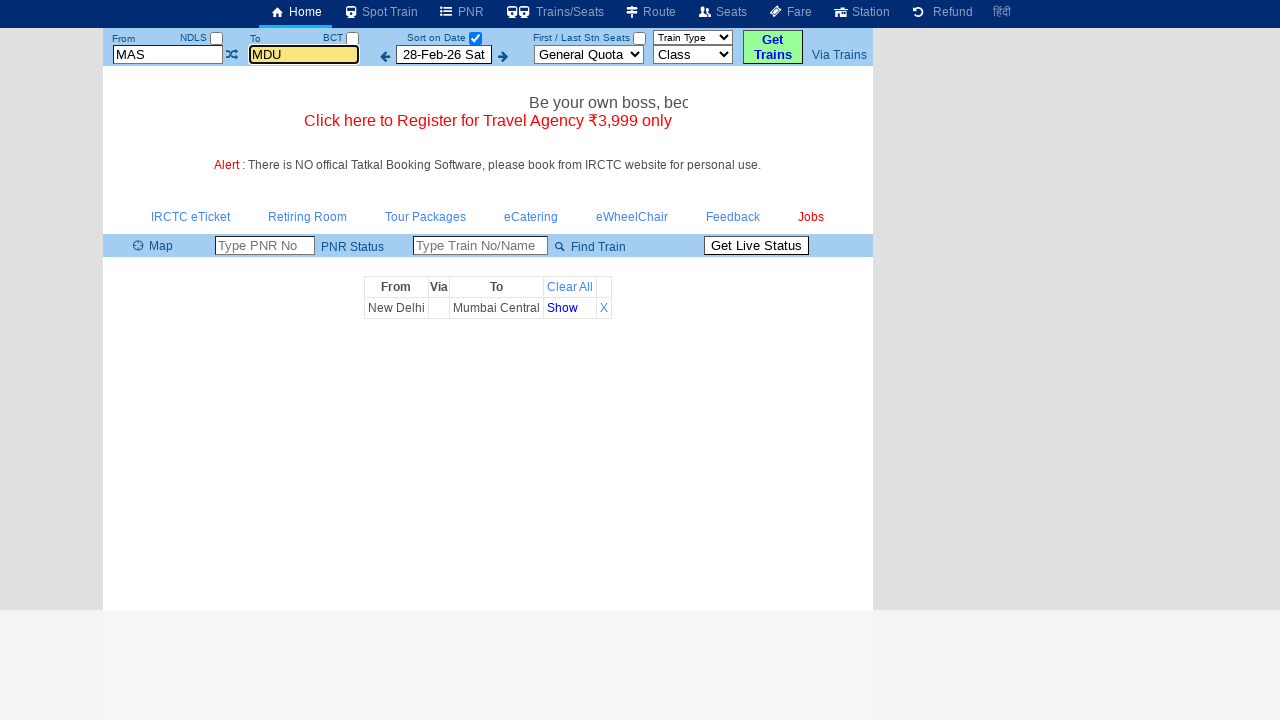

Pressed Tab to move to next field
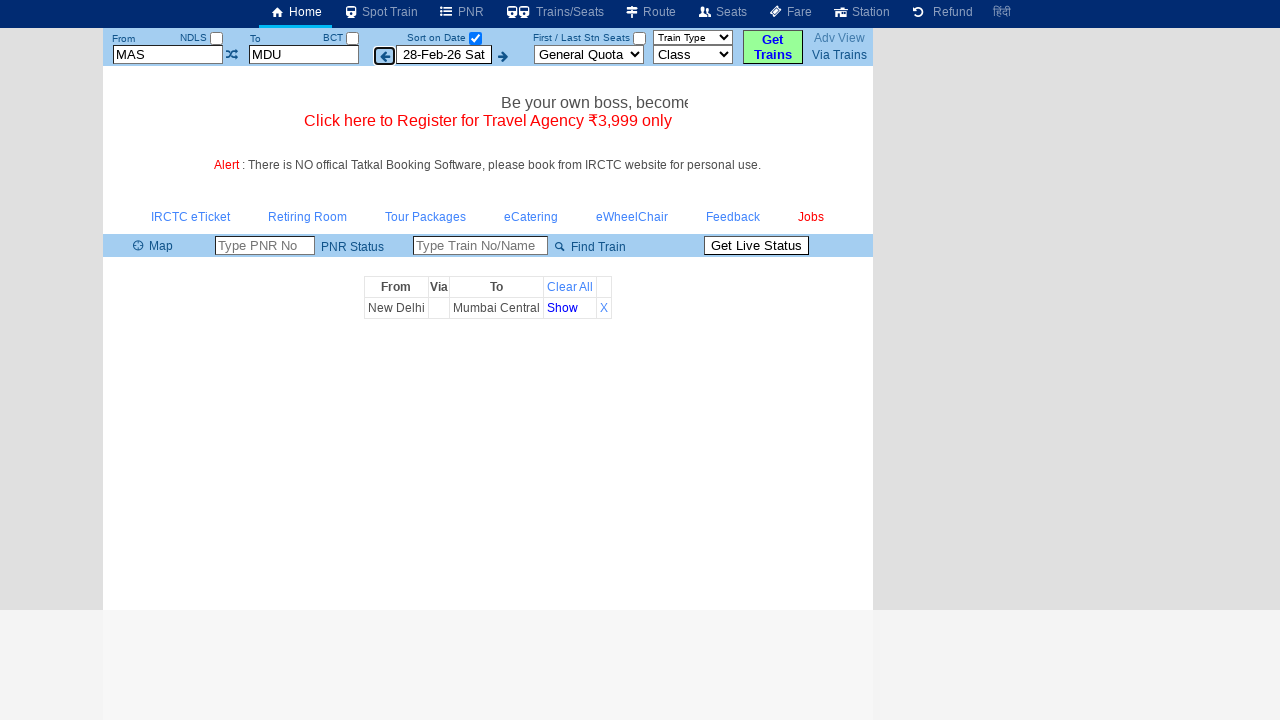

Clicked the date checkbox to trigger train search at (475, 38) on #chkSelectDateOnly
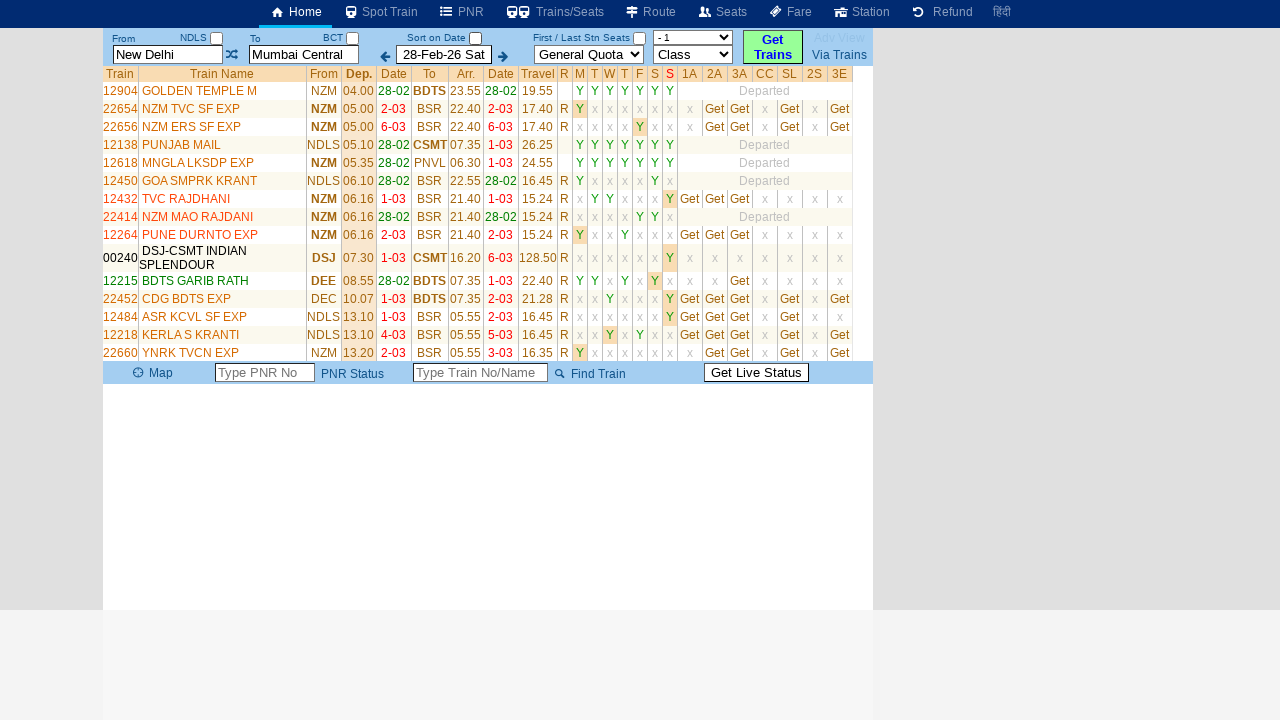

Train results table loaded successfully
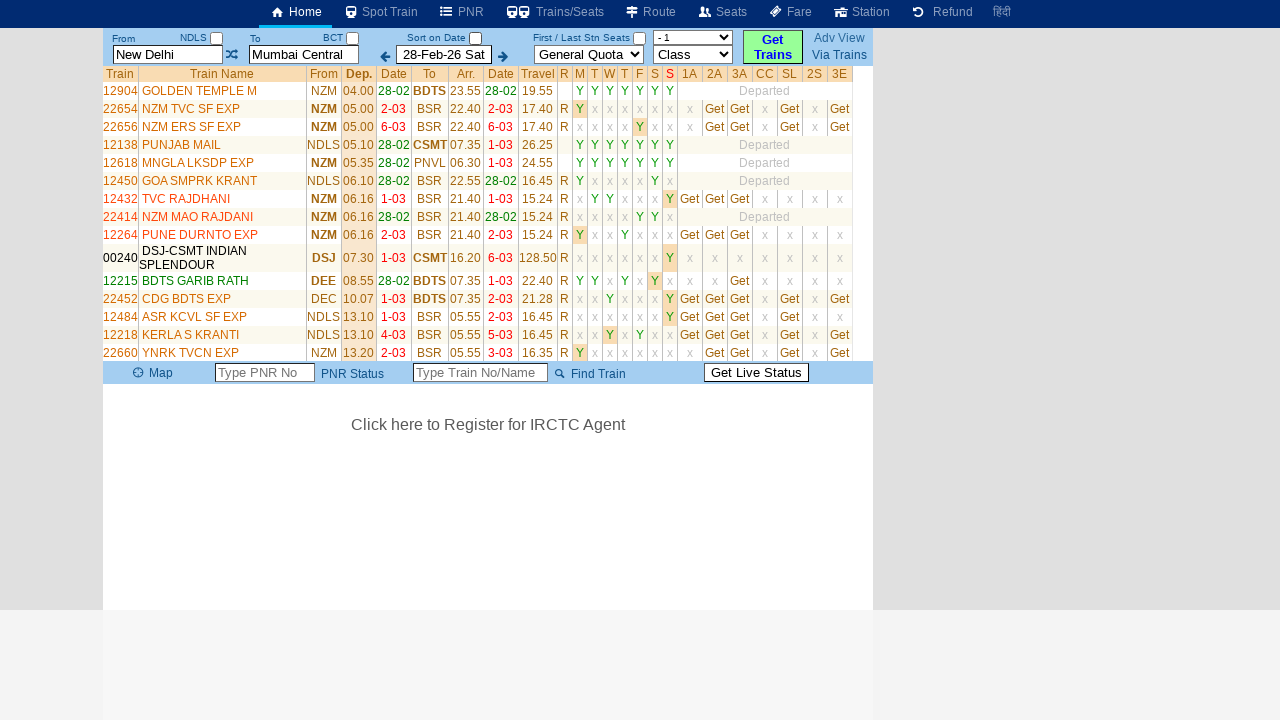

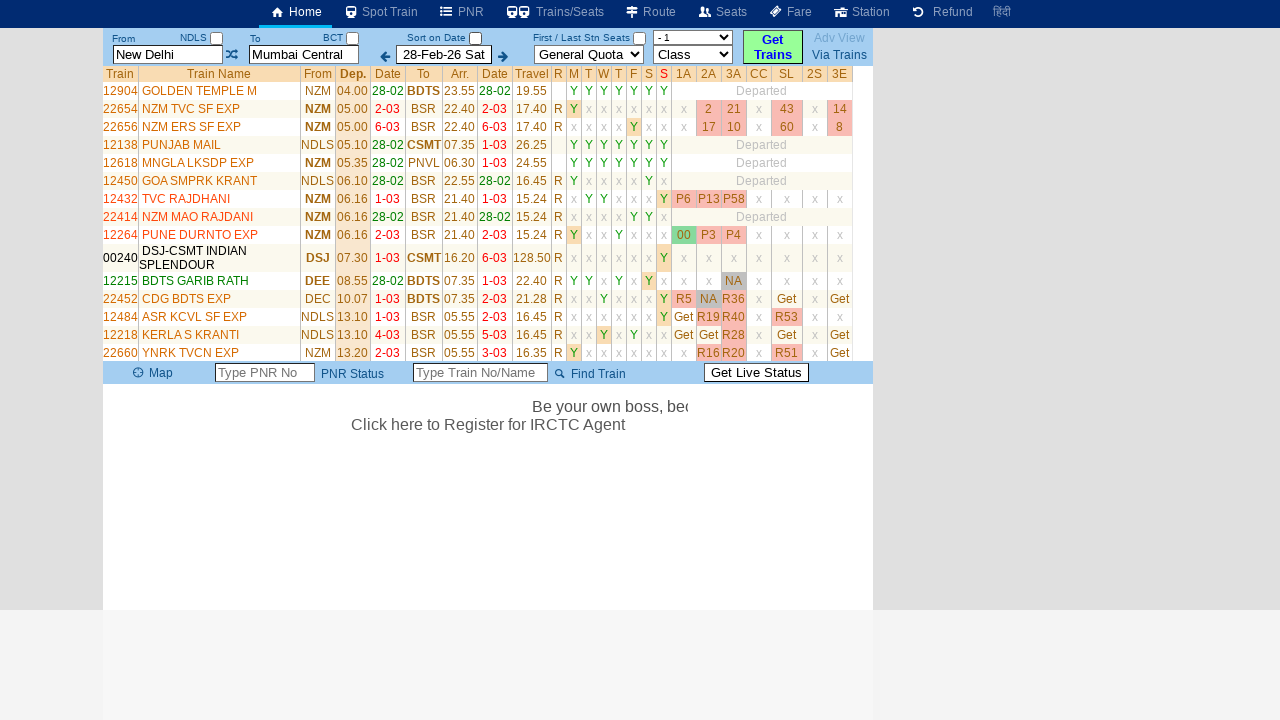